Navigates to HYR Tutorials website and verifies the page title and URL match expected values

Starting URL: https://www.hyrtutorials.com/

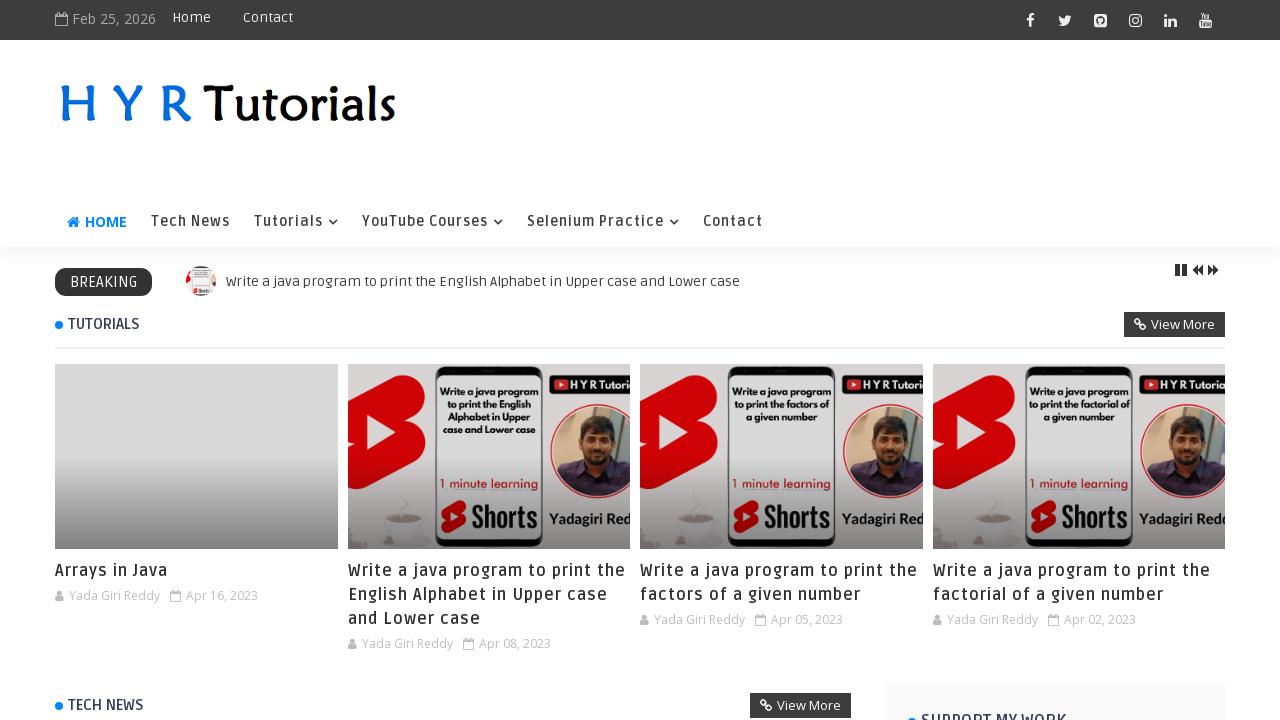

Retrieved page title
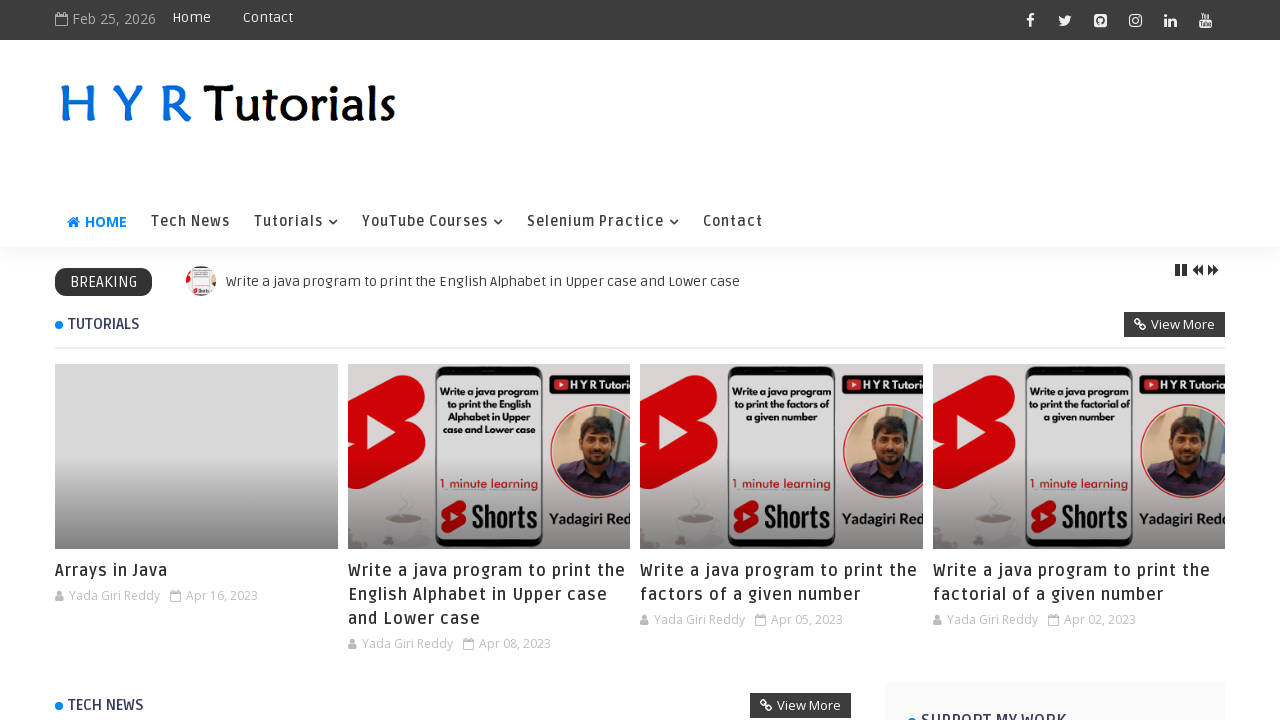

Retrieved current URL
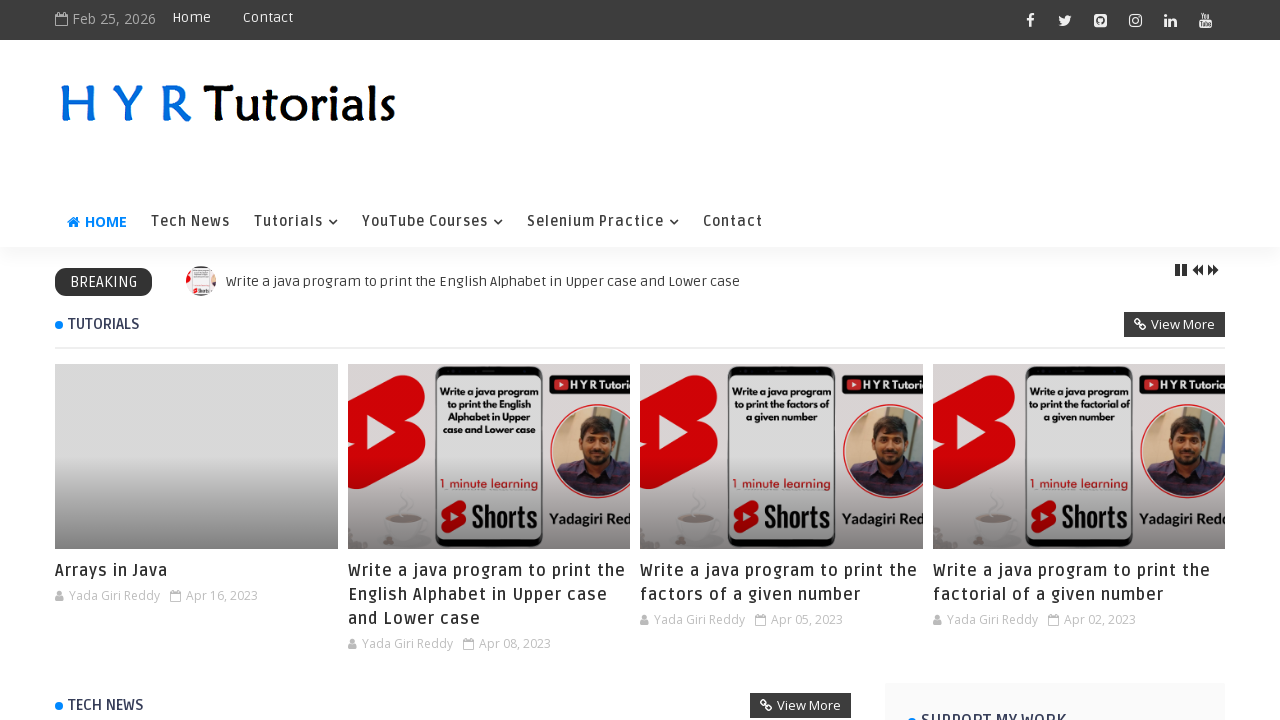

Verified page title matches 'H Y R Tutorials - H Y R Tutorials'
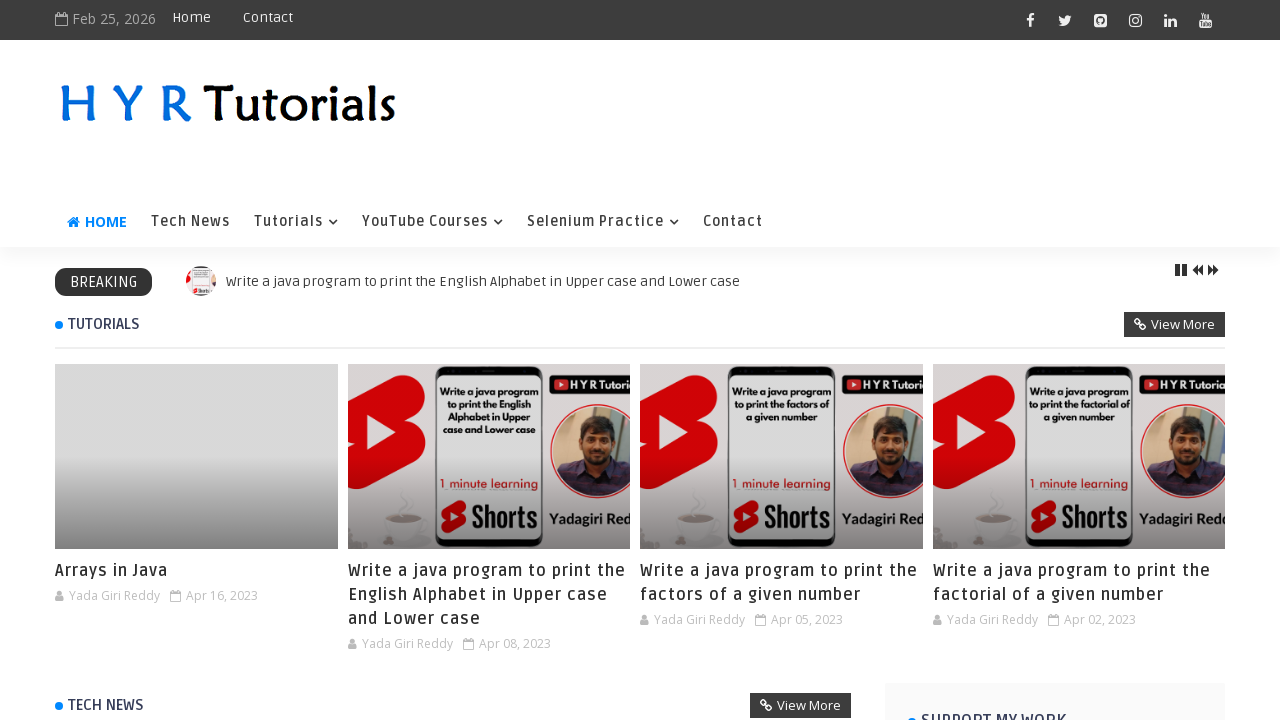

Verified URL matches 'https://www.hyrtutorials.com/'
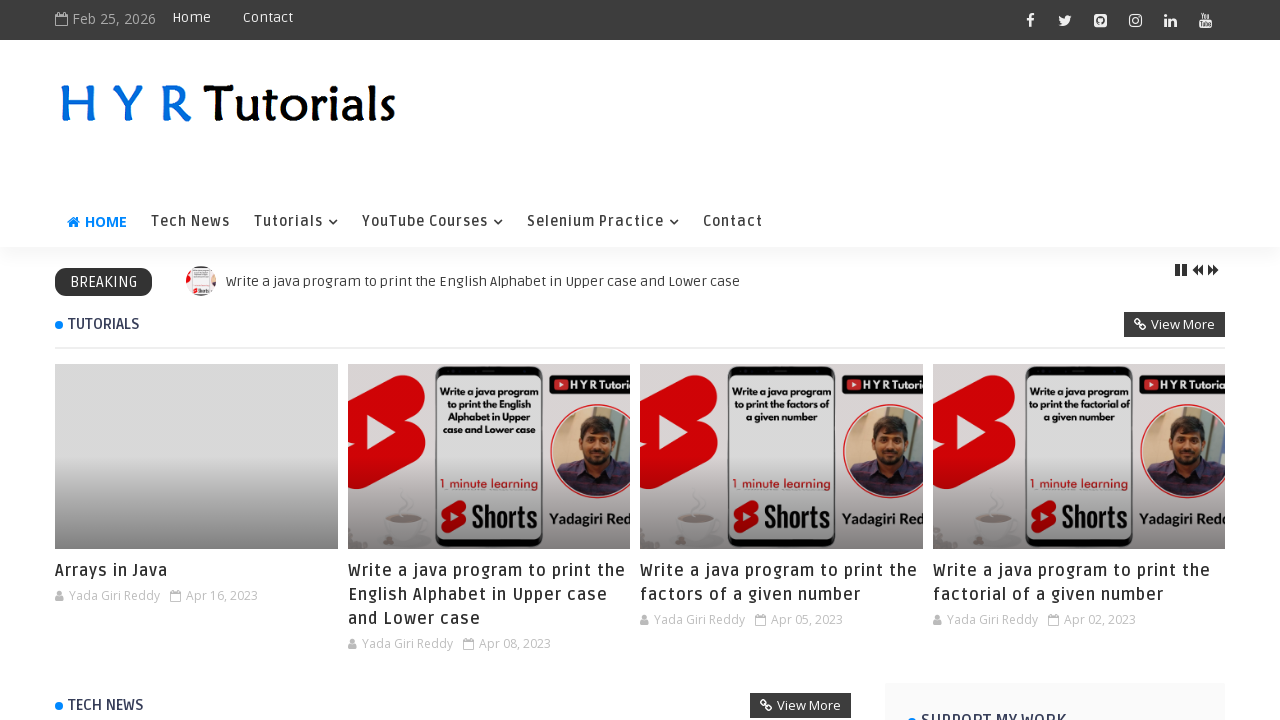

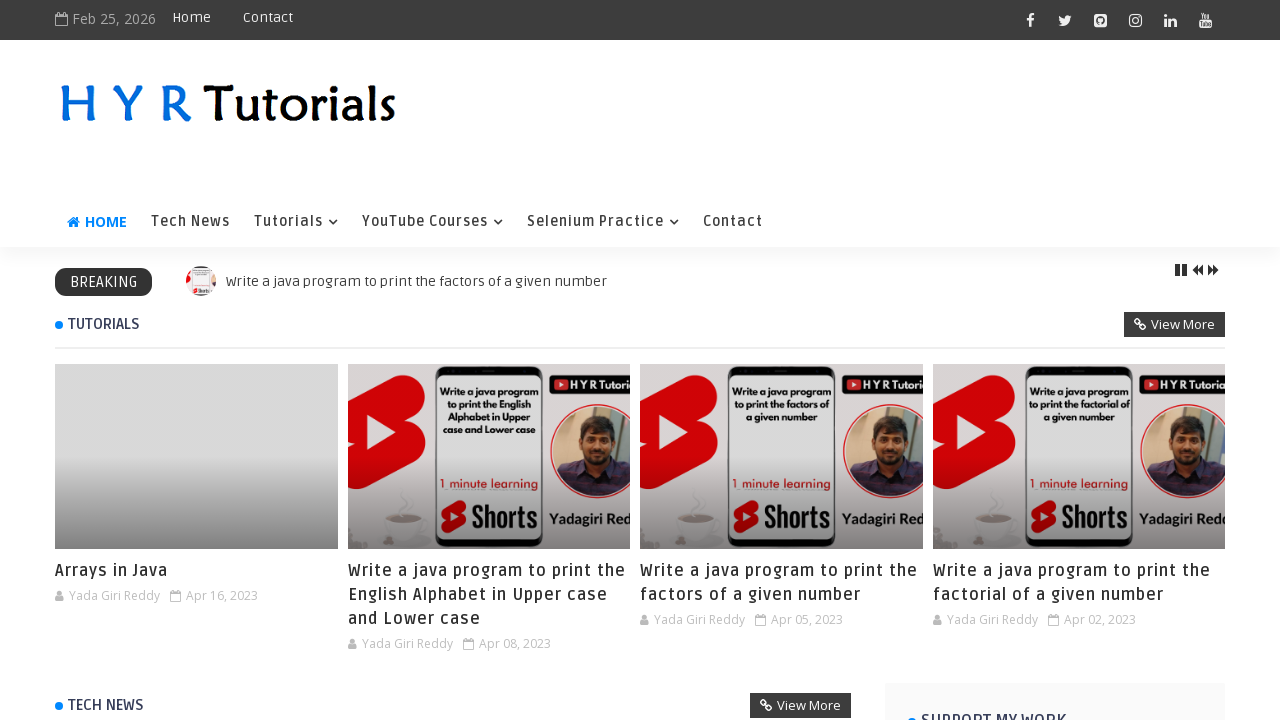